Tests handling a JavaScript prompt dialog by clicking the prompt button, entering text, accepting, and verifying the entered text appears in the result

Starting URL: https://the-internet.herokuapp.com/javascript_alerts

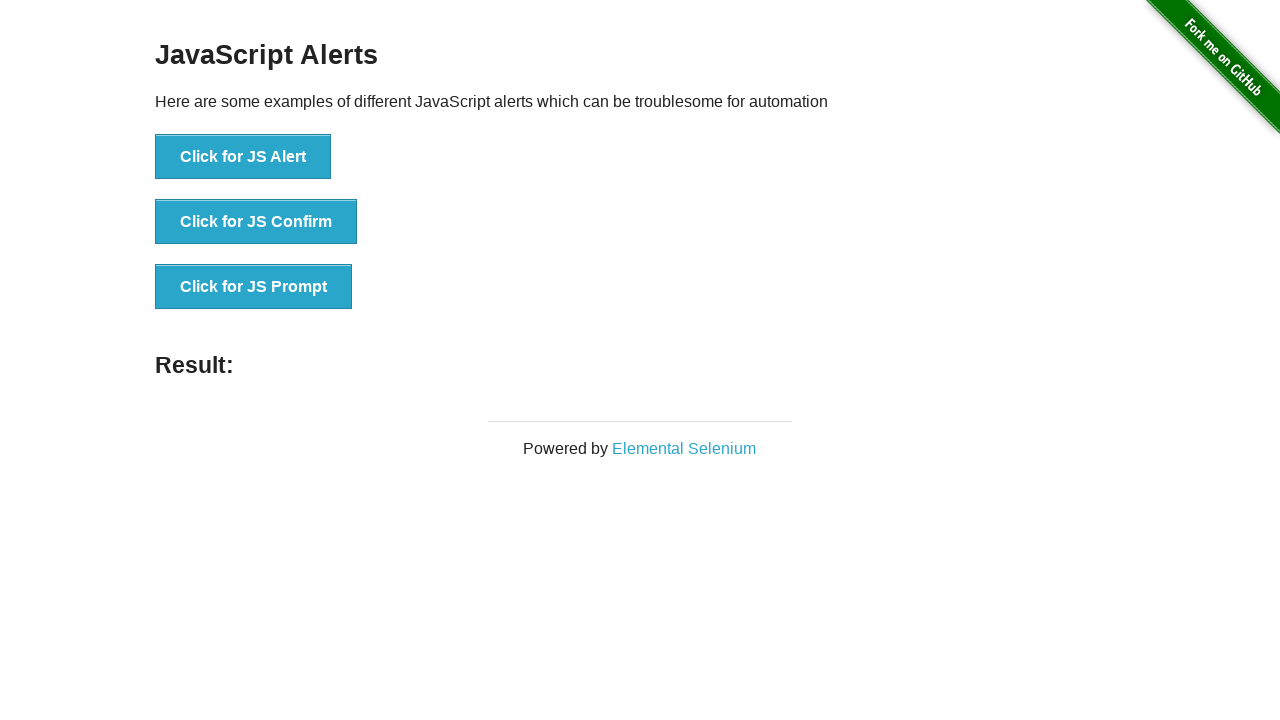

Set up dialog handler to accept prompt with text 'Test'
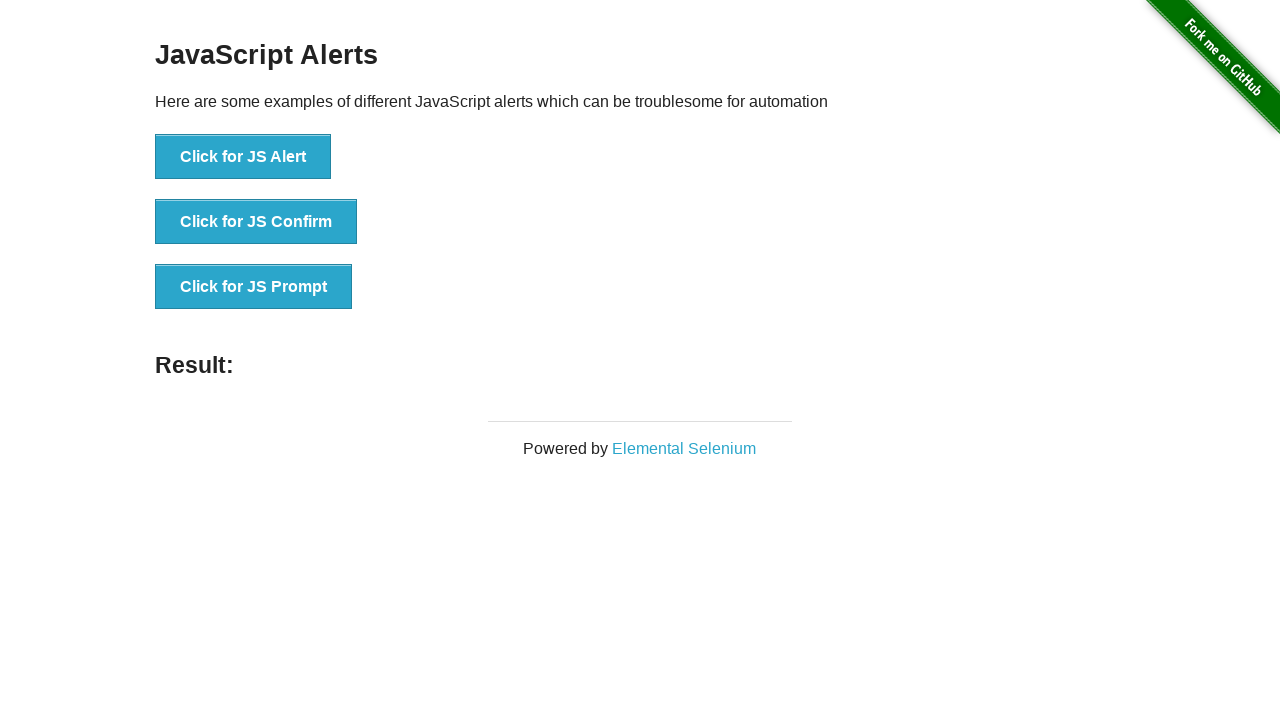

Clicked the JavaScript prompt button at (254, 287) on button[onclick='jsPrompt()']
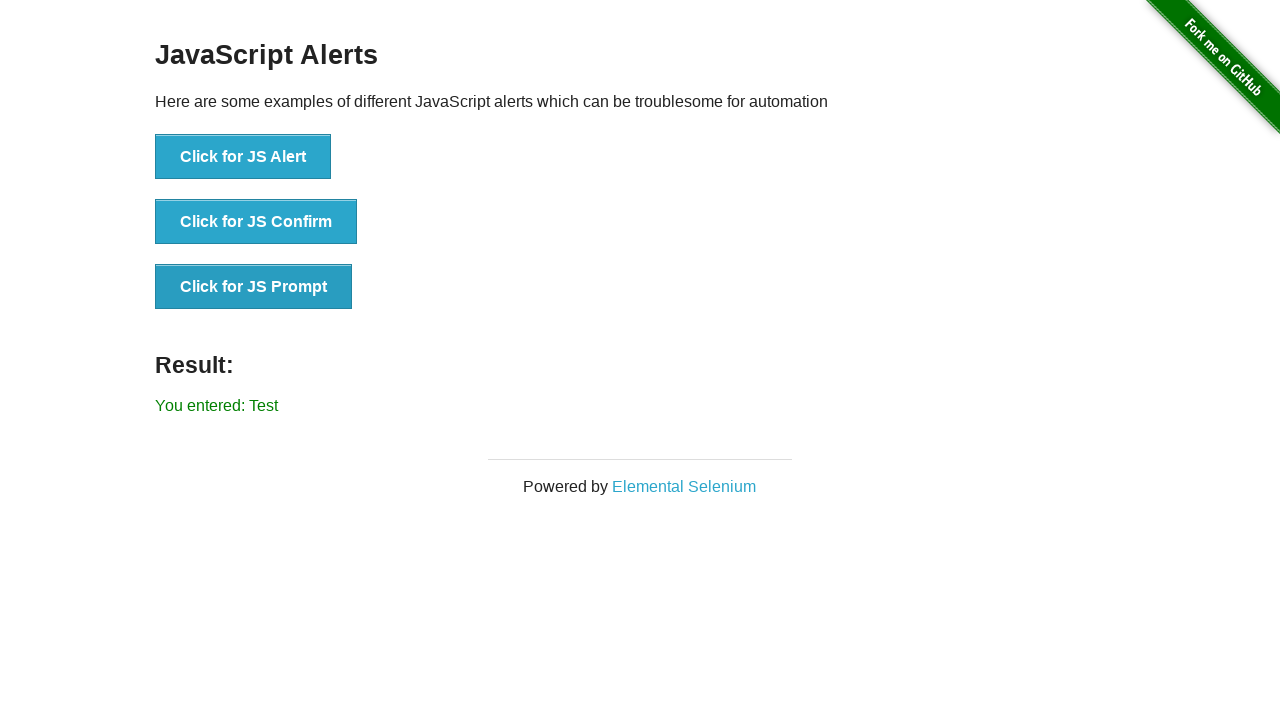

Waited for result message to appear
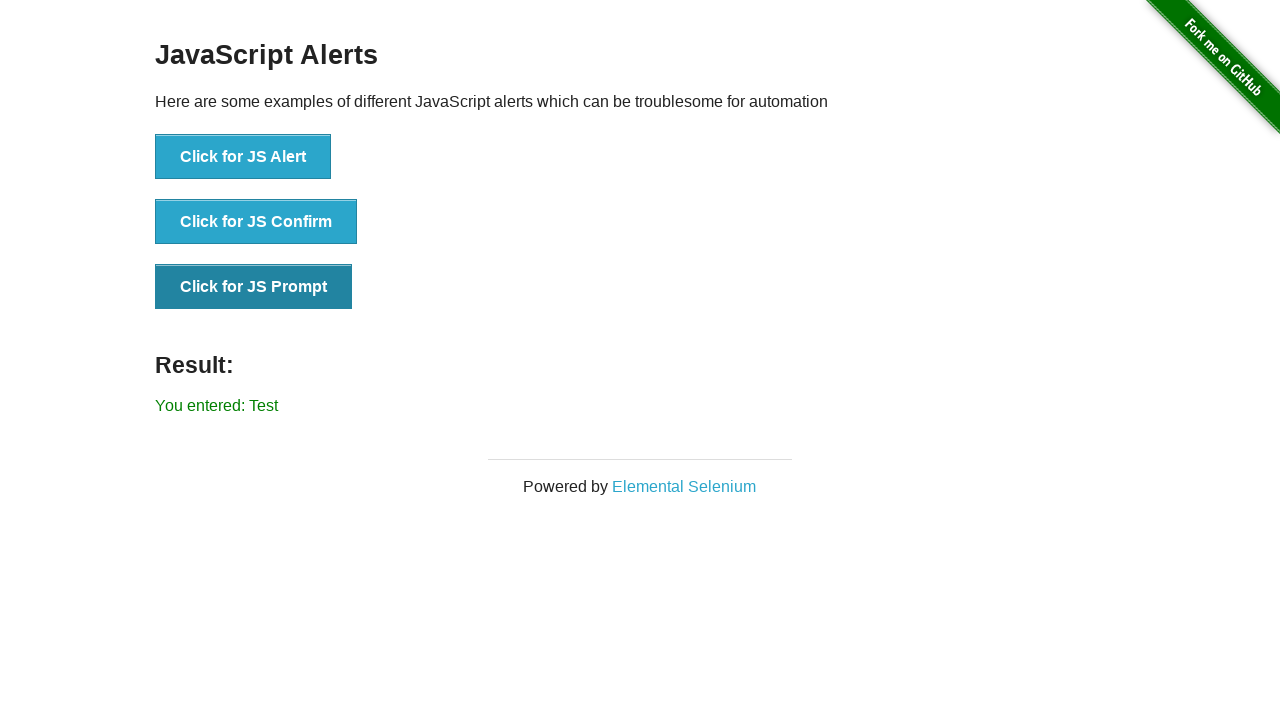

Verified that the entered text 'Test' appears in the result message
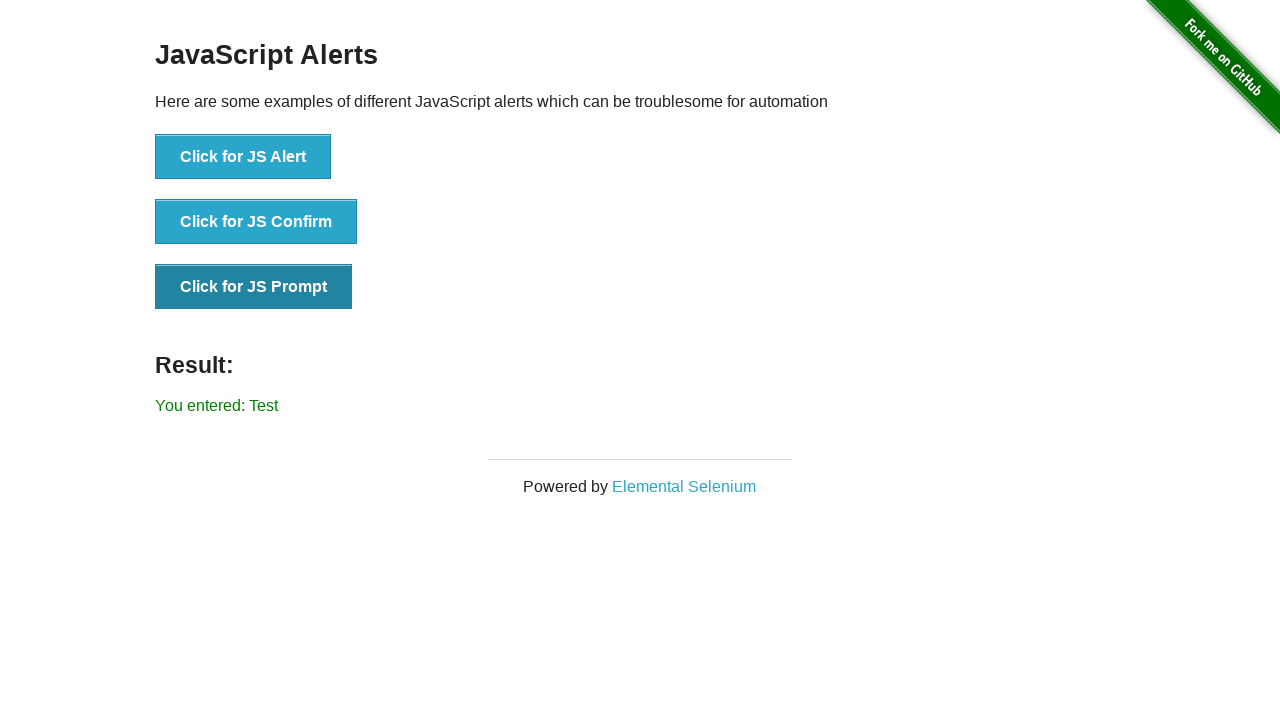

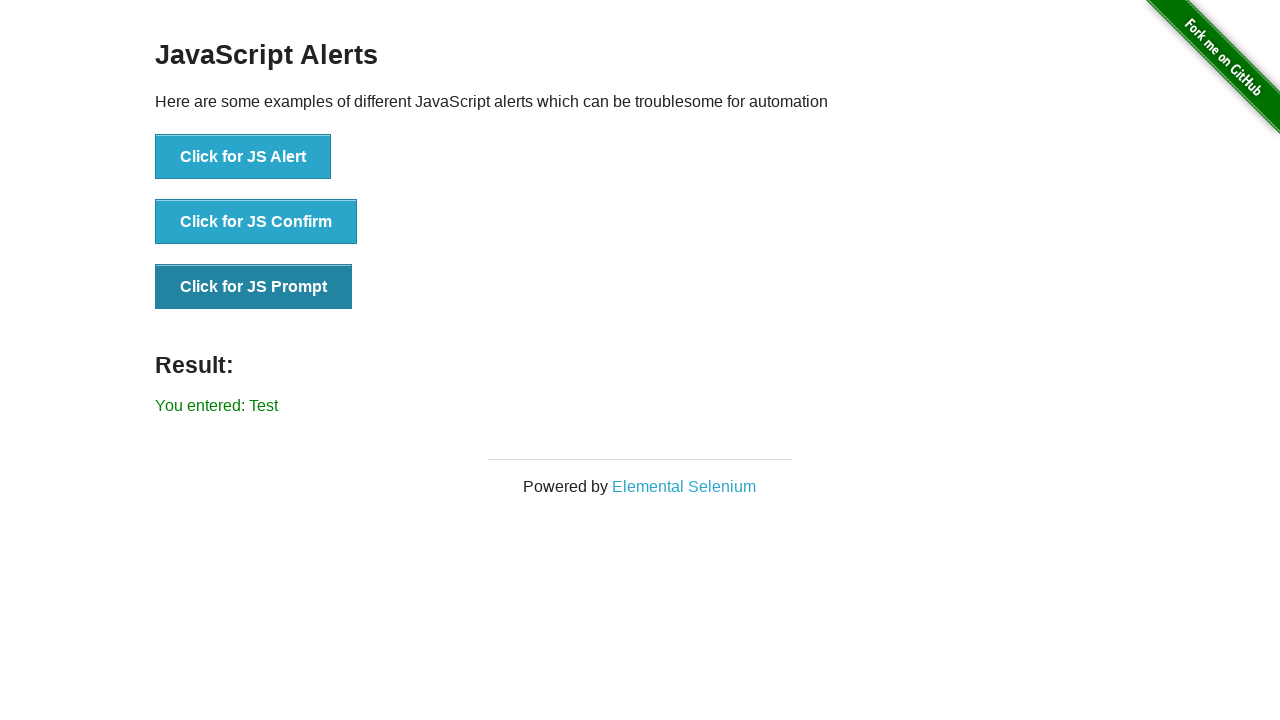